Navigates to Jenkins homepage, clicks on the Documentation link, and verifies the documentation page title

Starting URL: https://www.jenkins.io/

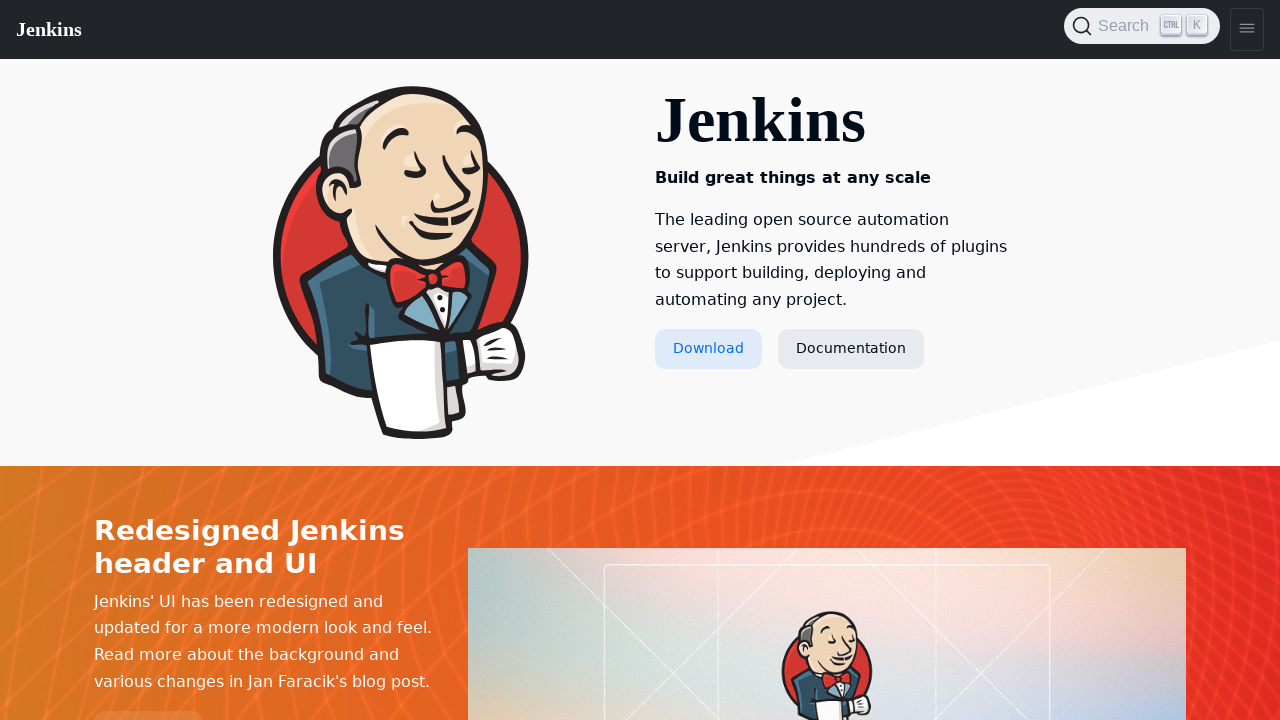

Clicked on the Documentation link at (851, 349) on a[href='/doc/']
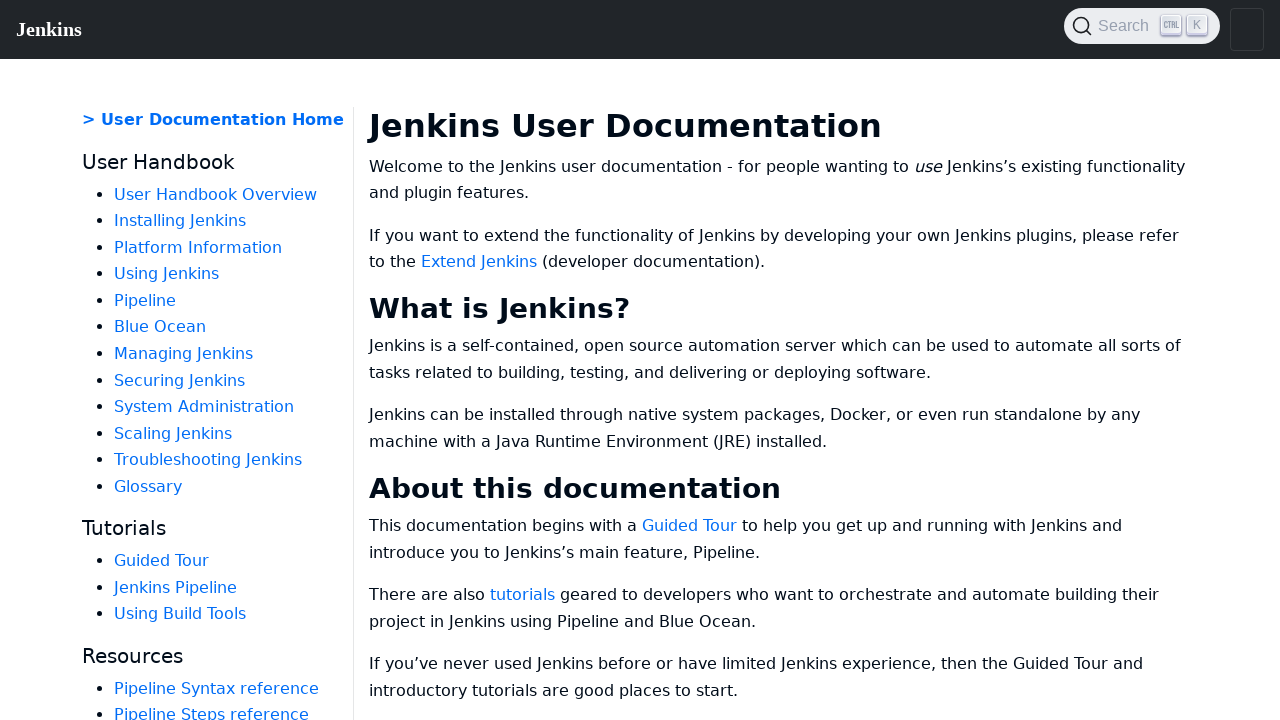

Verified documentation page title is 'Jenkins User Documentation'
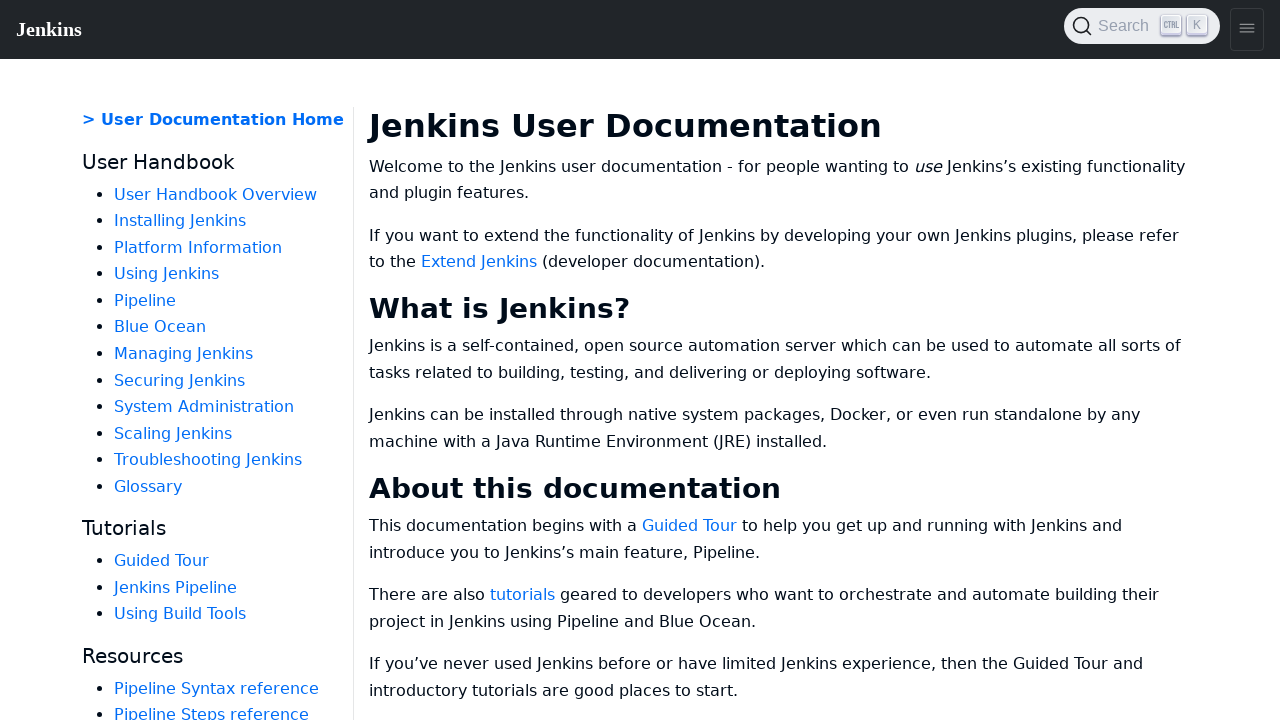

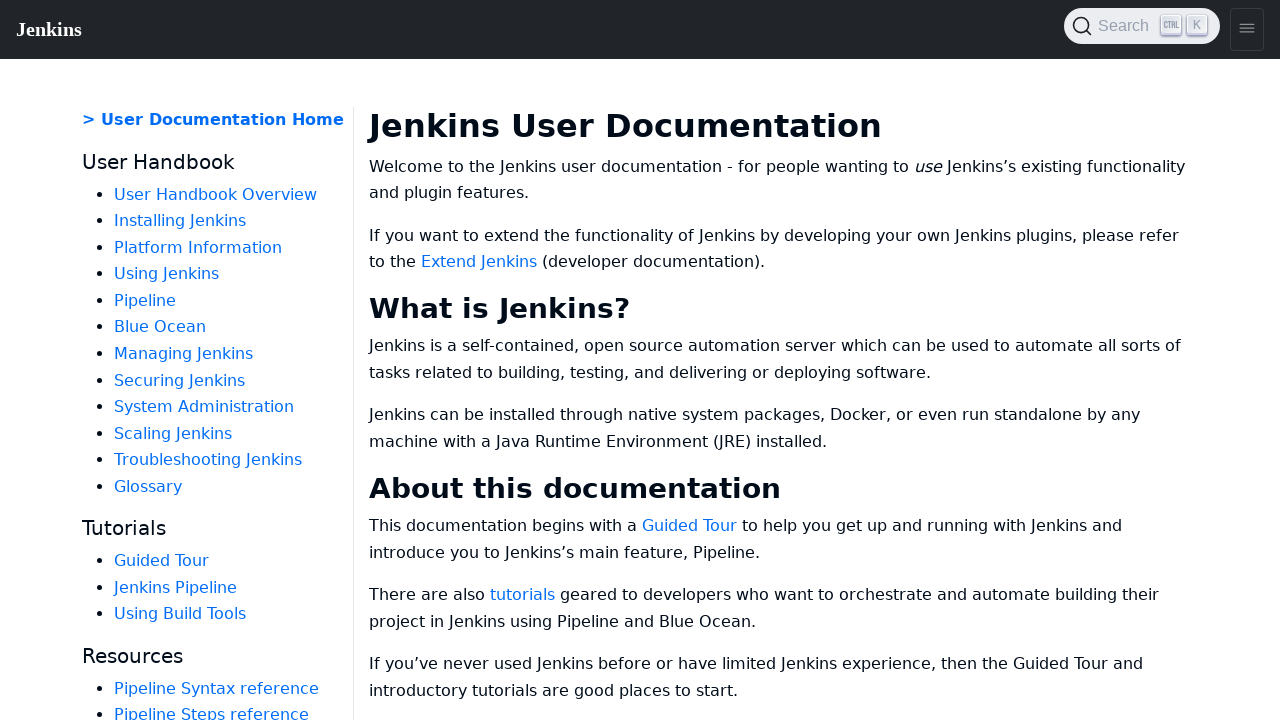